Tests the search functionality on an e-commerce practice site by typing a search query, verifying the number of visible products, and adding an item to cart

Starting URL: https://rahulshettyacademy.com/seleniumPractise/#/

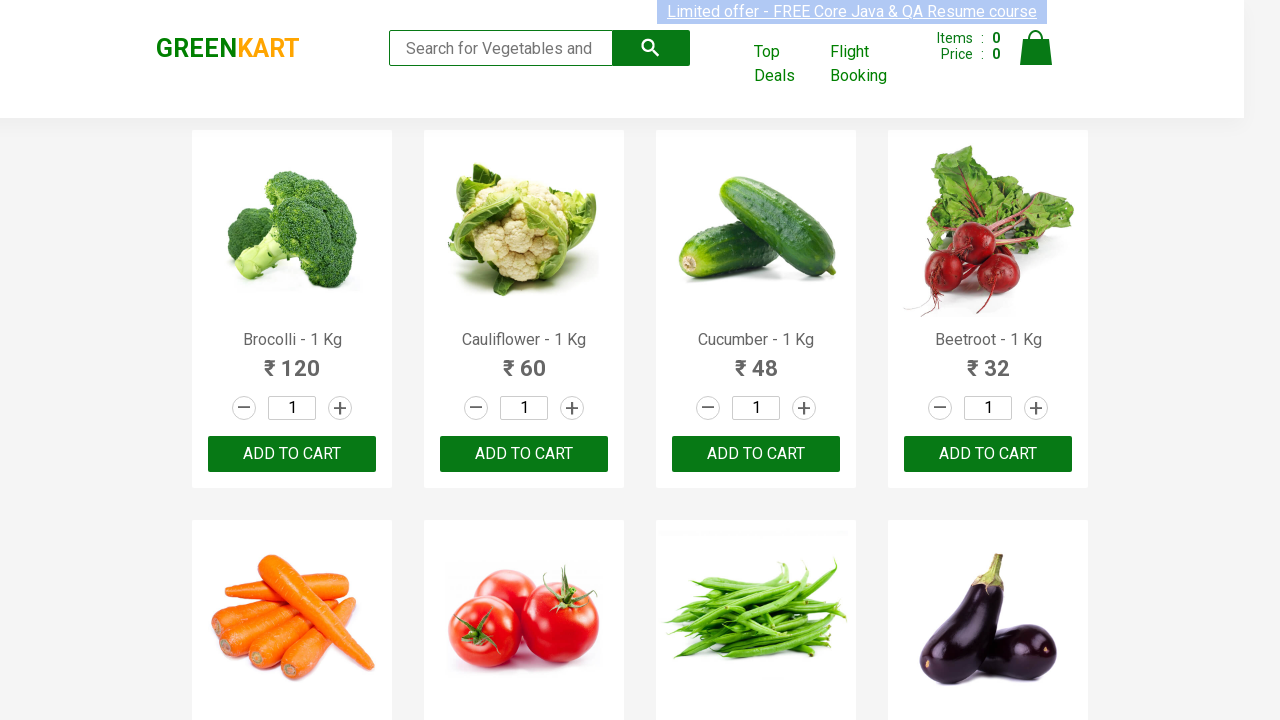

Filled search field with 'ca' on .search-keyword
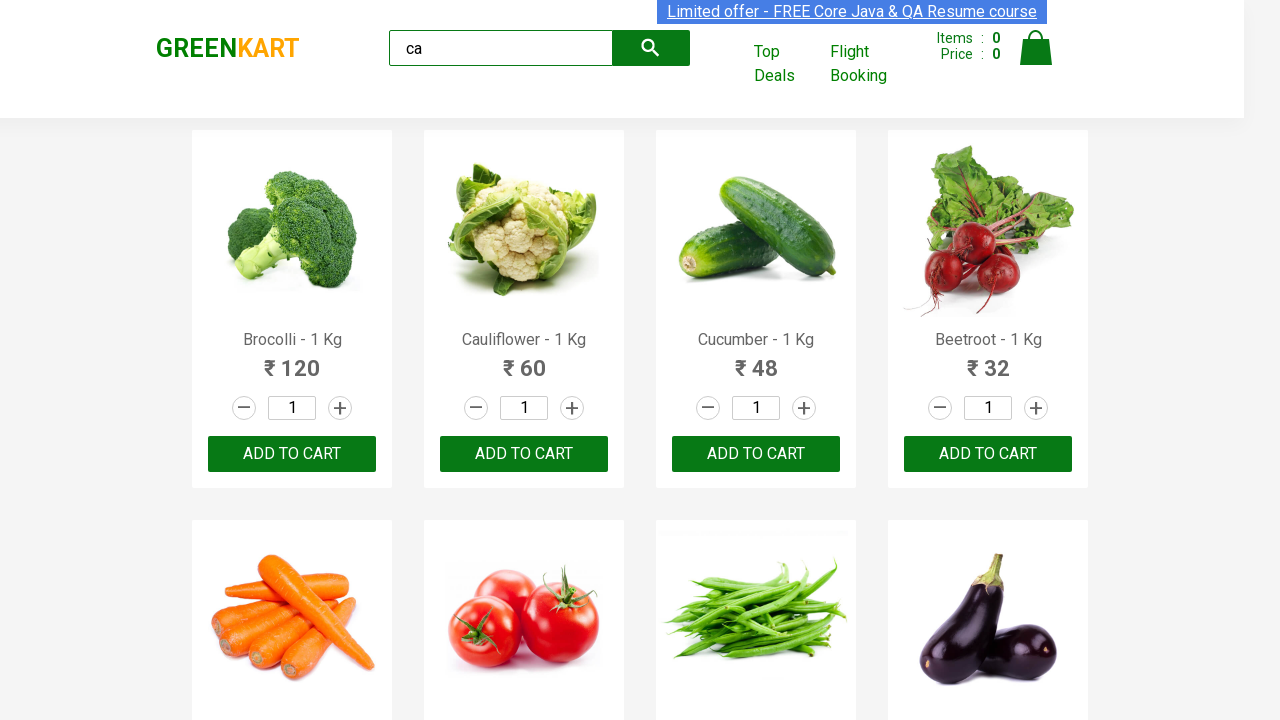

Waited 2 seconds for products to filter and load
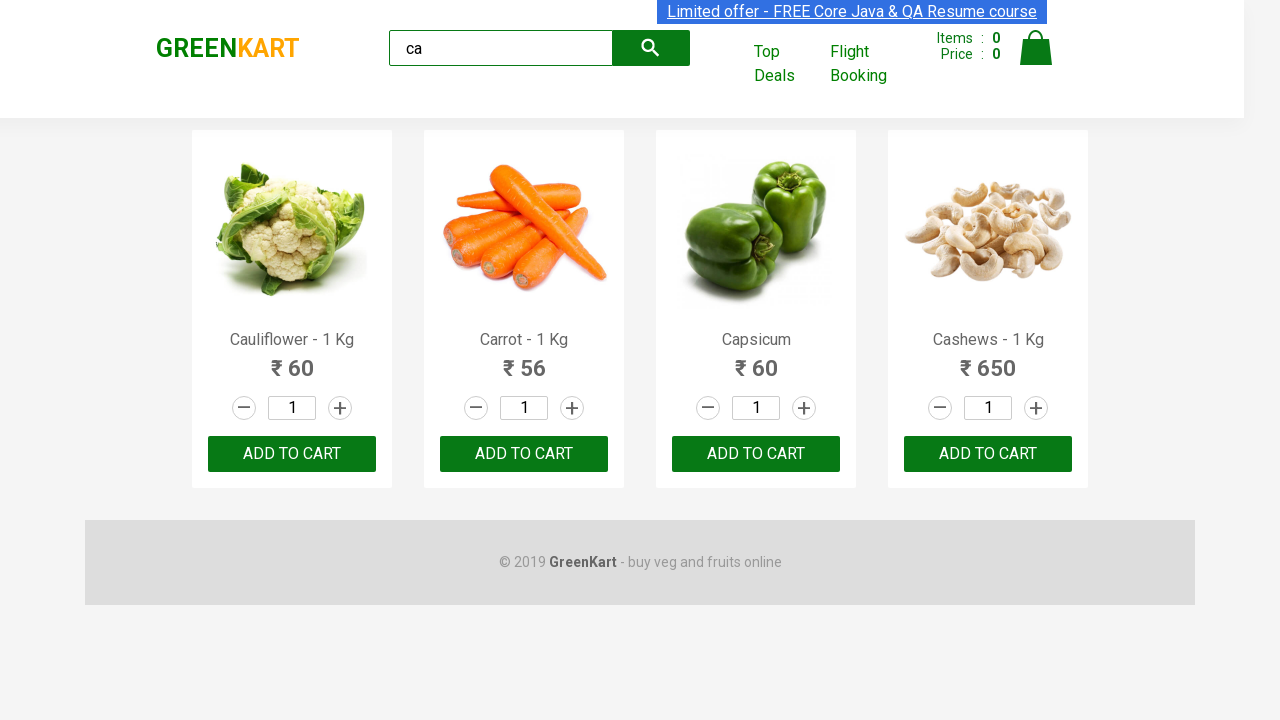

Verified visible products are displayed
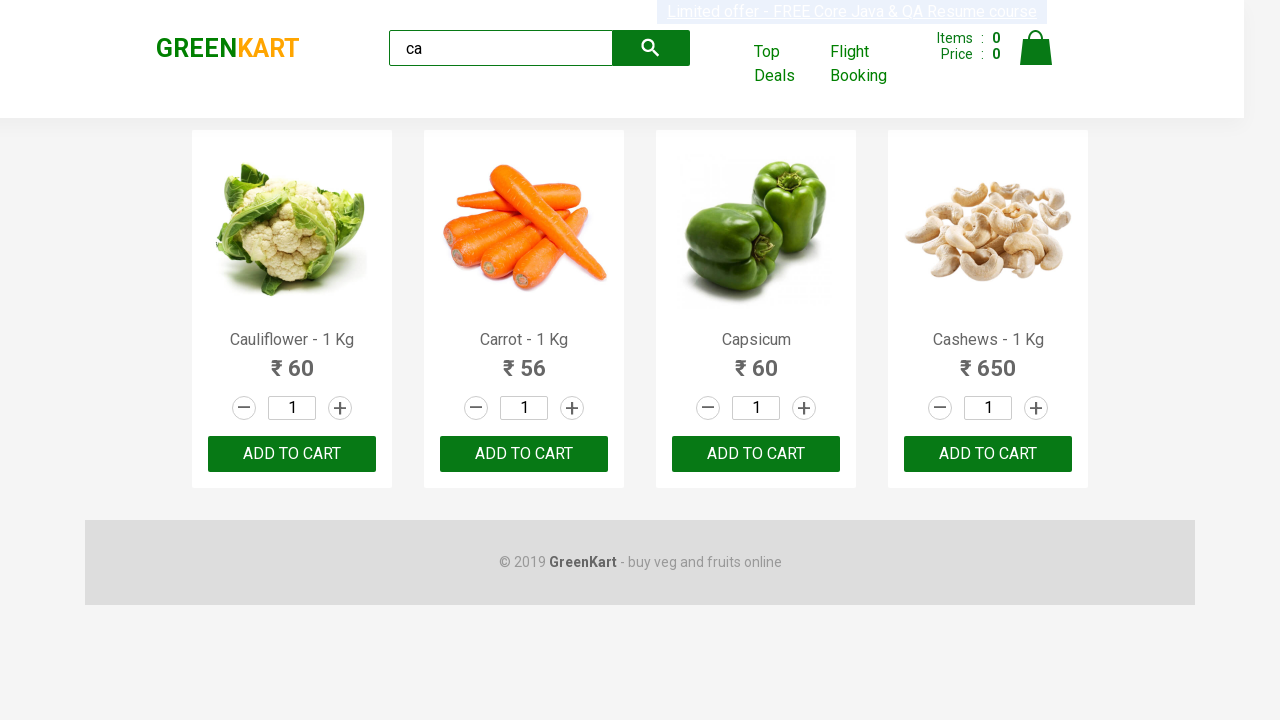

Located all products on the page
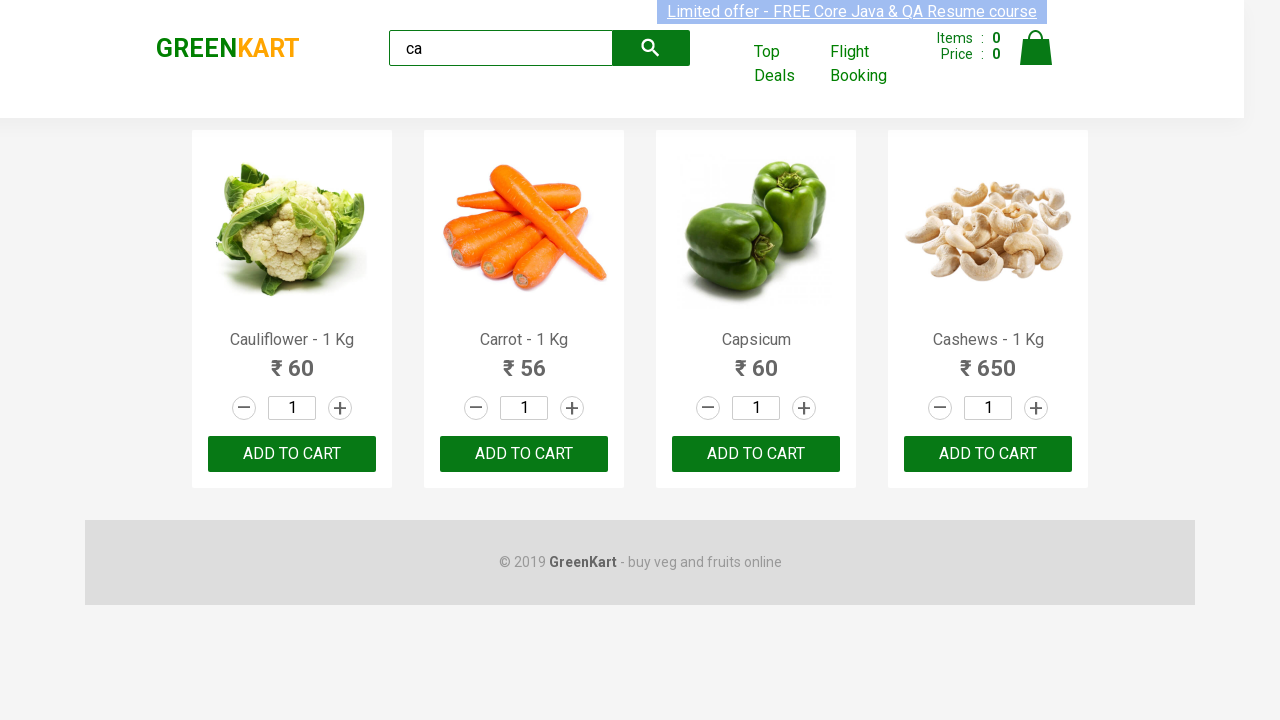

Clicked ADD TO CART button on the second product at (524, 454) on .products .product >> nth=1 >> text=ADD TO CART
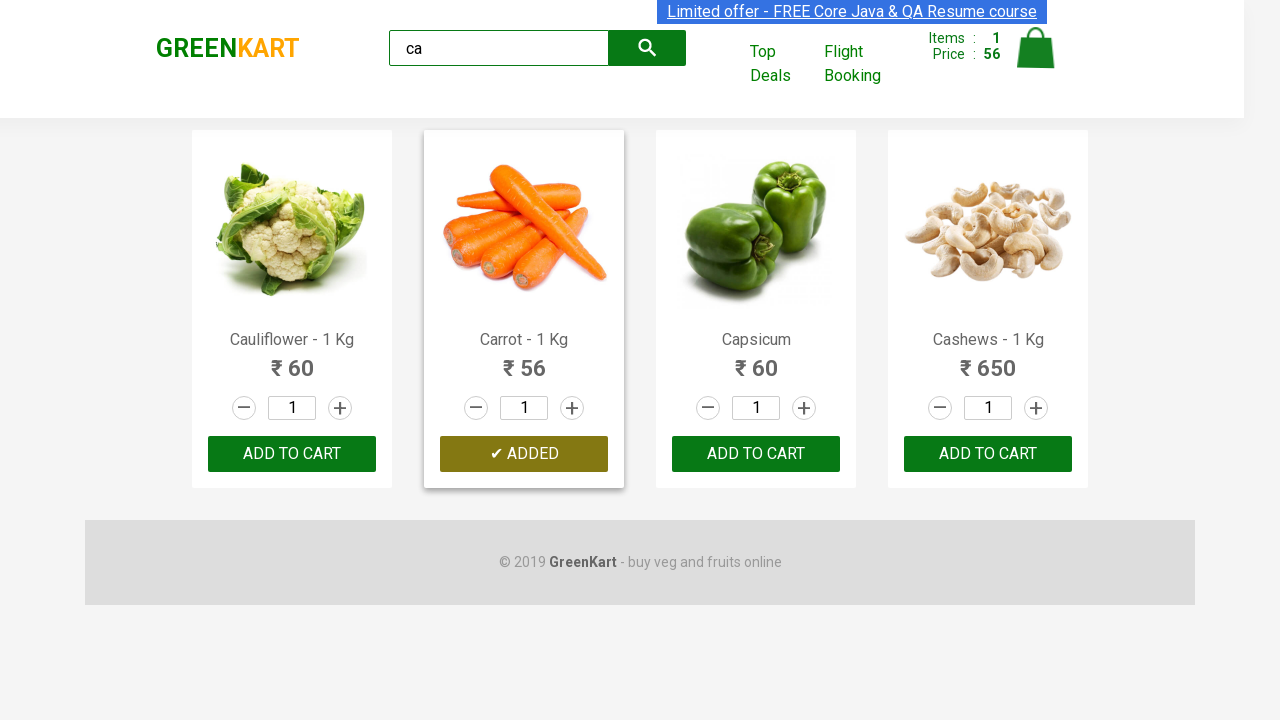

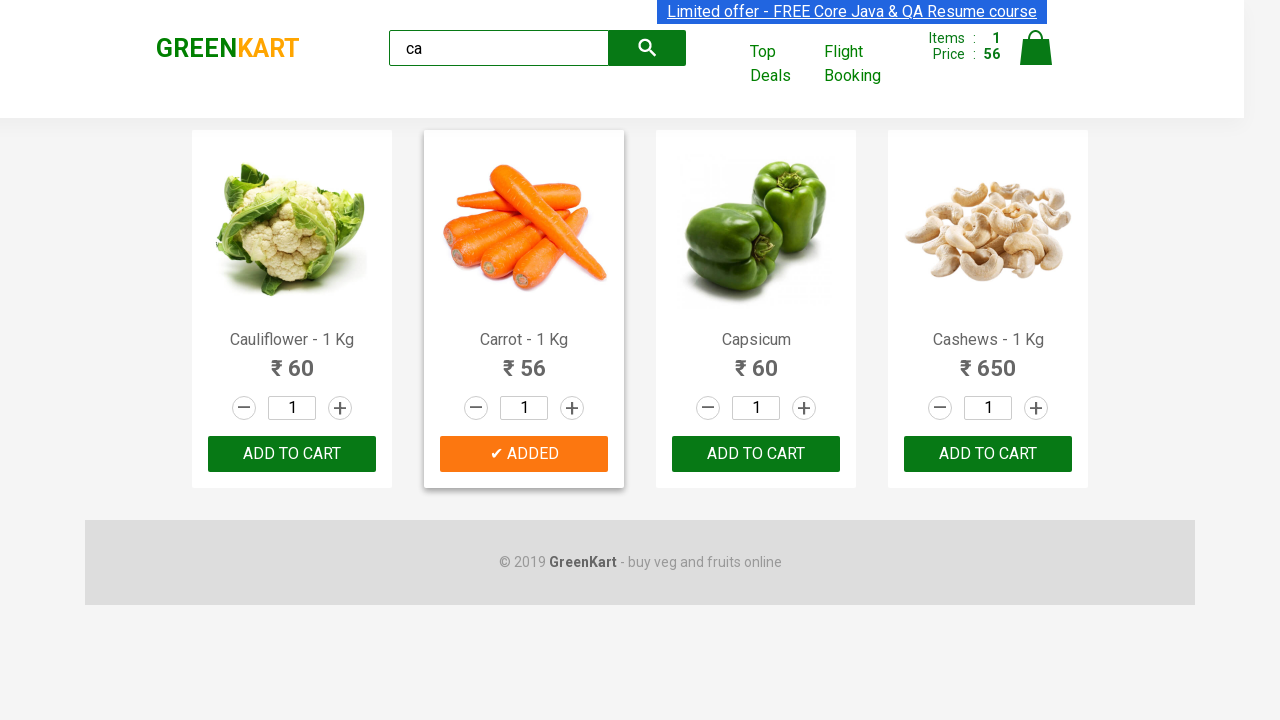